Tests modal dialog functionality by opening and closing both small and large modal dialogs, verifying their content is displayed correctly.

Starting URL: https://demoqa.com/modal-dialogs

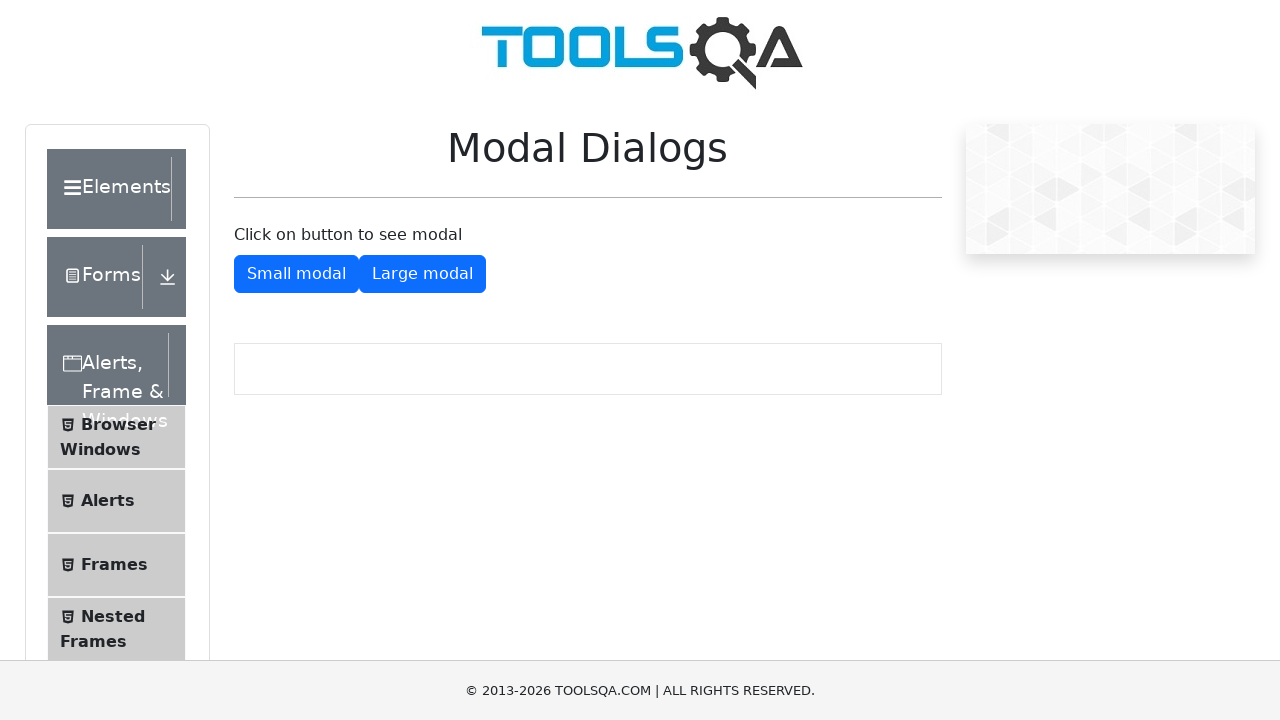

Clicked button to open small modal dialog at (296, 274) on #showSmallModal
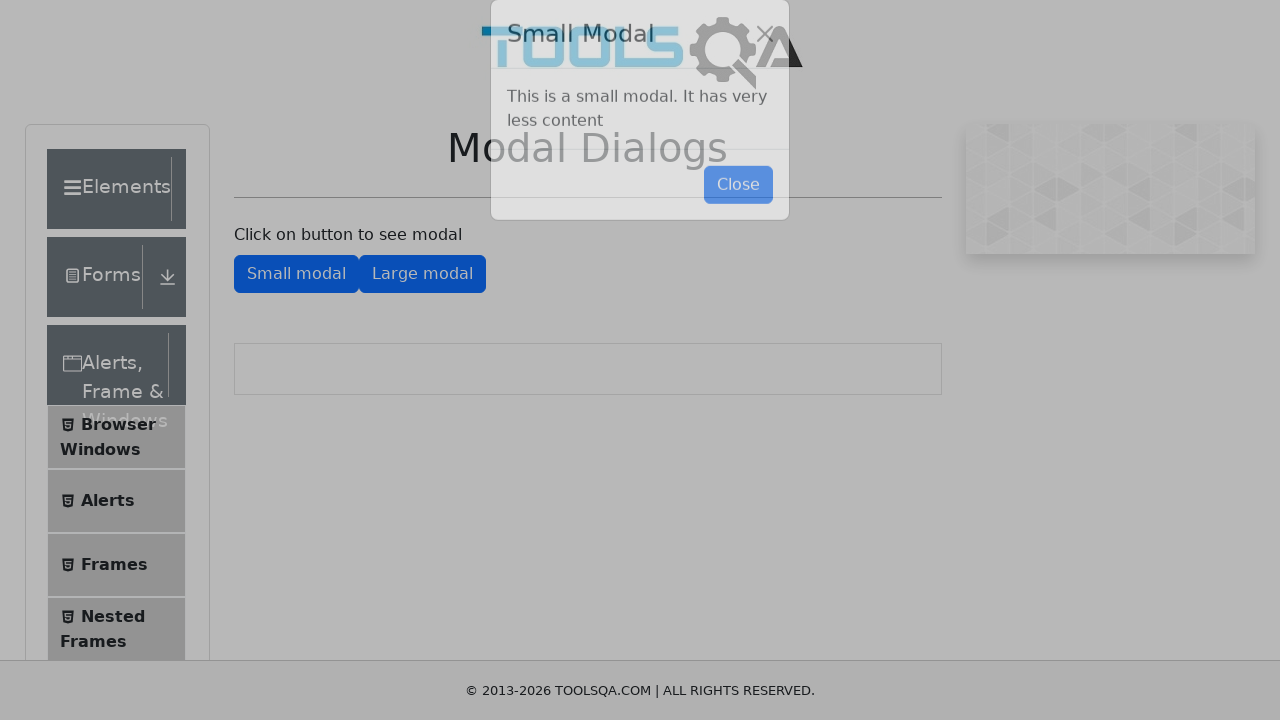

Small modal title 'Small Modal' is displayed
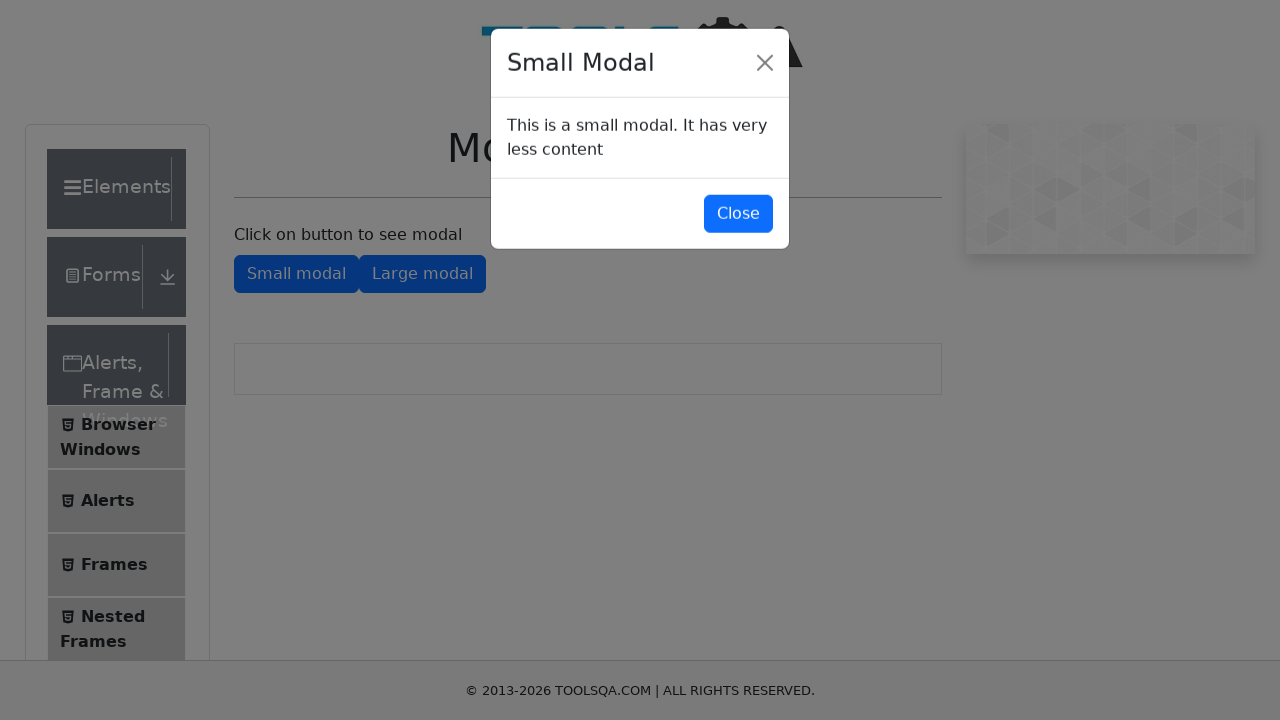

Small modal content 'This is a small modal' is displayed
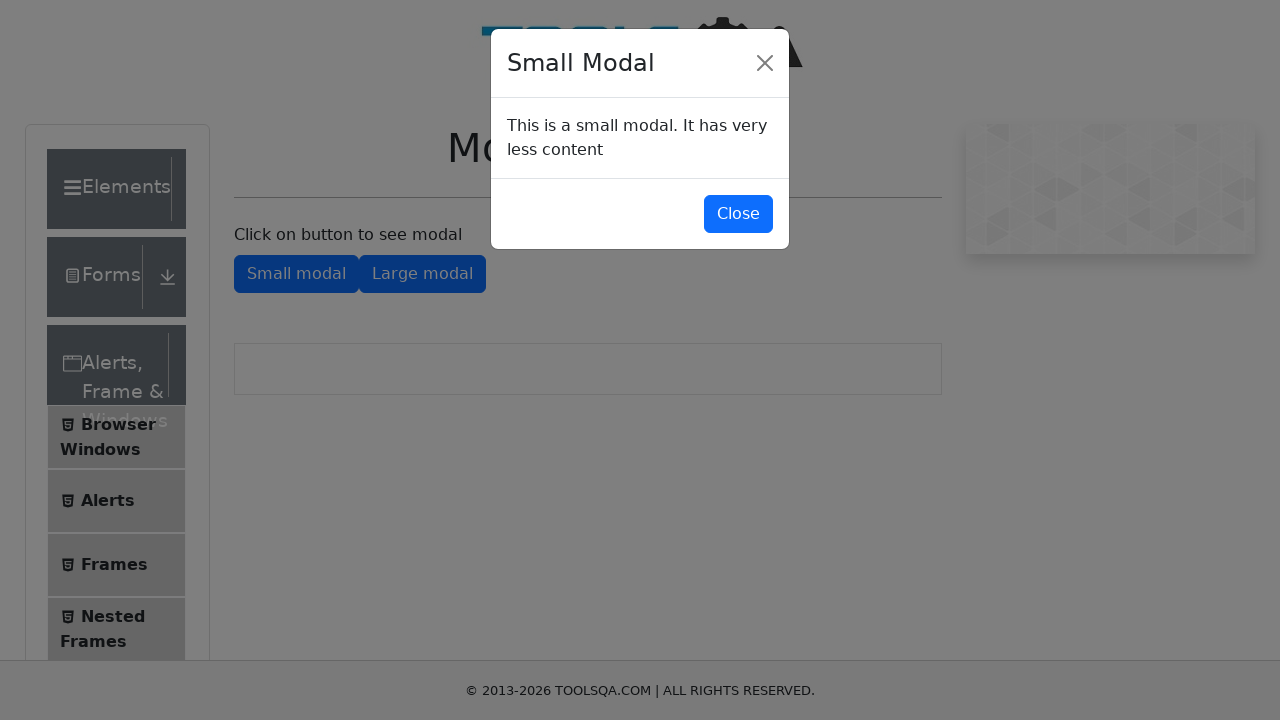

Clicked button to close small modal dialog at (738, 214) on #closeSmallModal
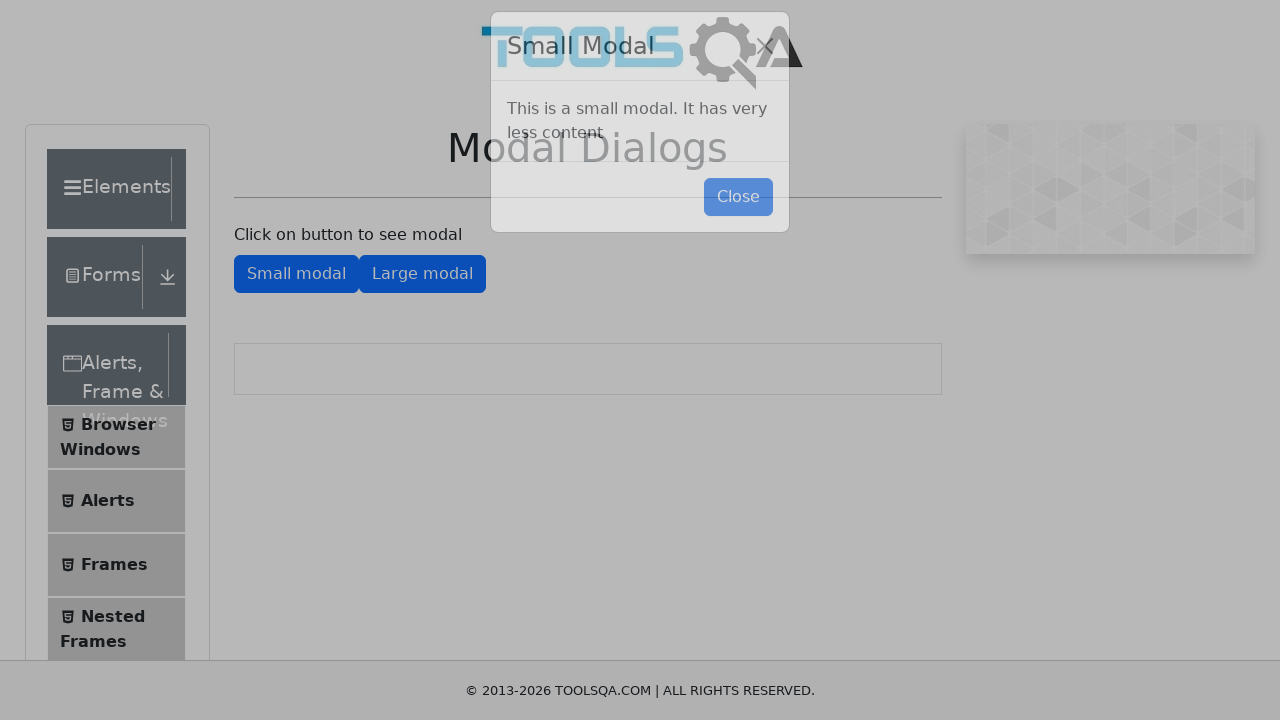

Clicked button to open large modal dialog at (422, 274) on #showLargeModal
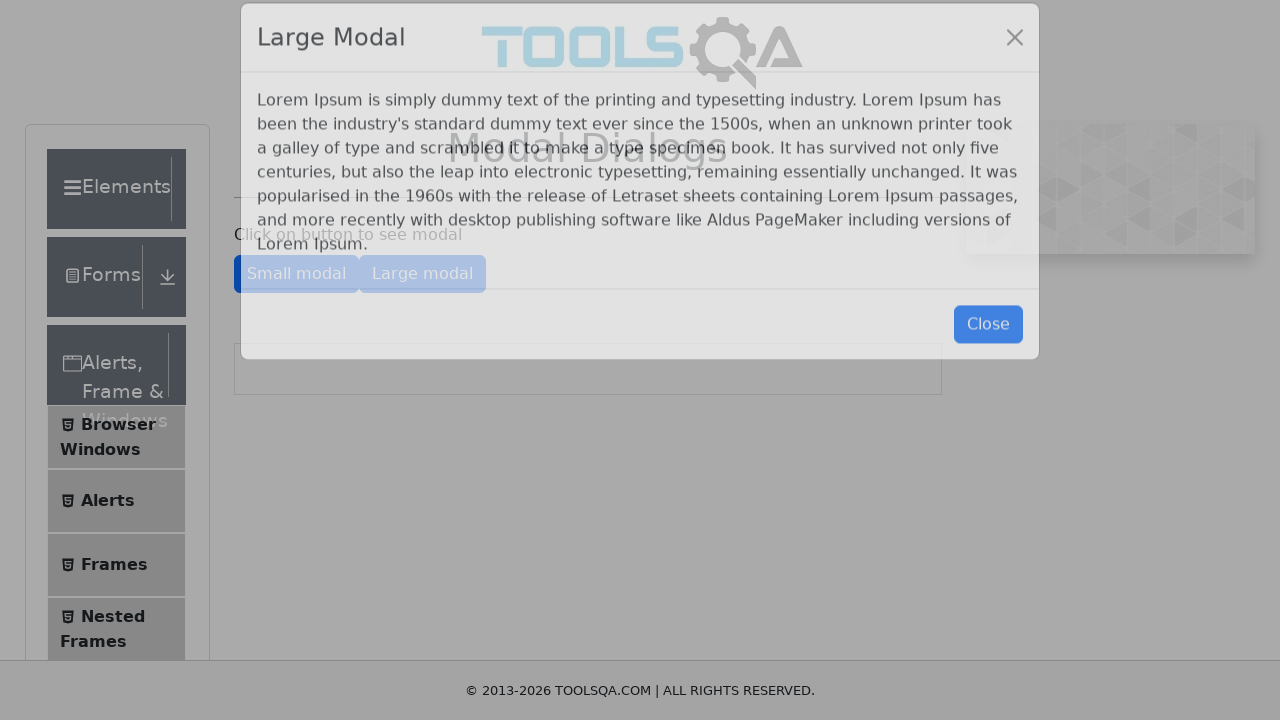

Large modal title 'Large Modal' is displayed
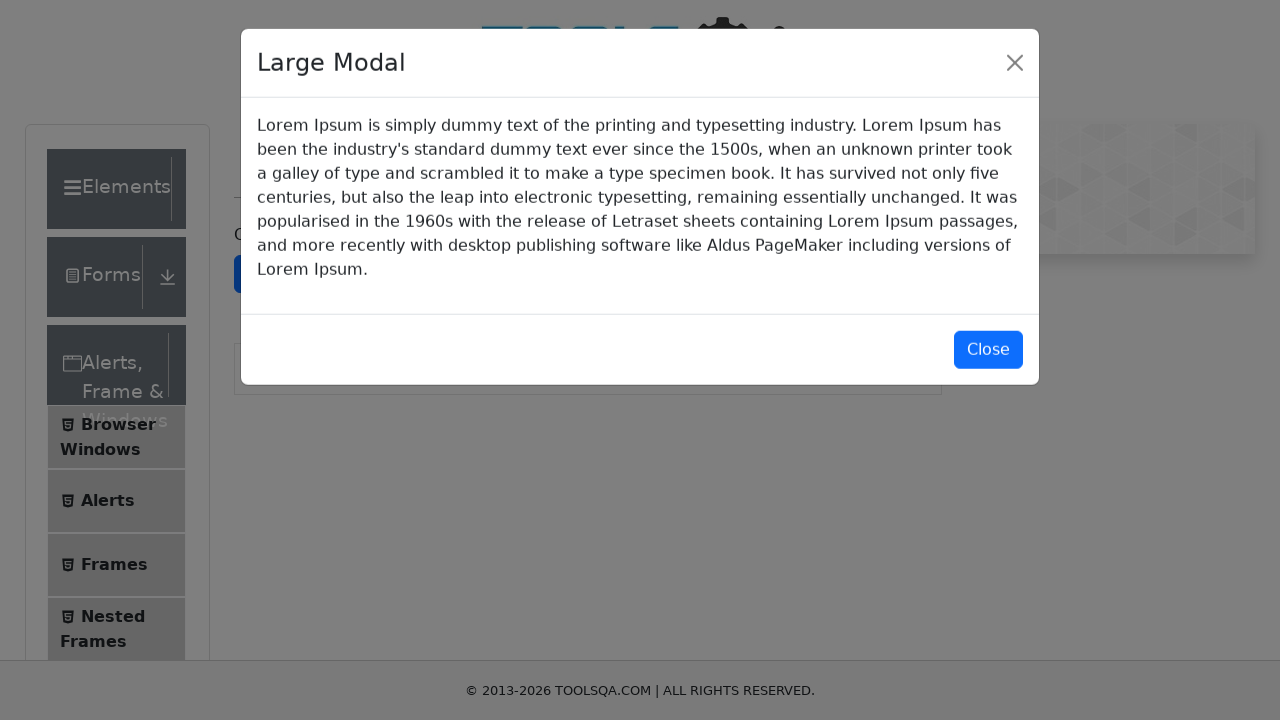

Large modal content with 'Lorem Ipsum' text is displayed
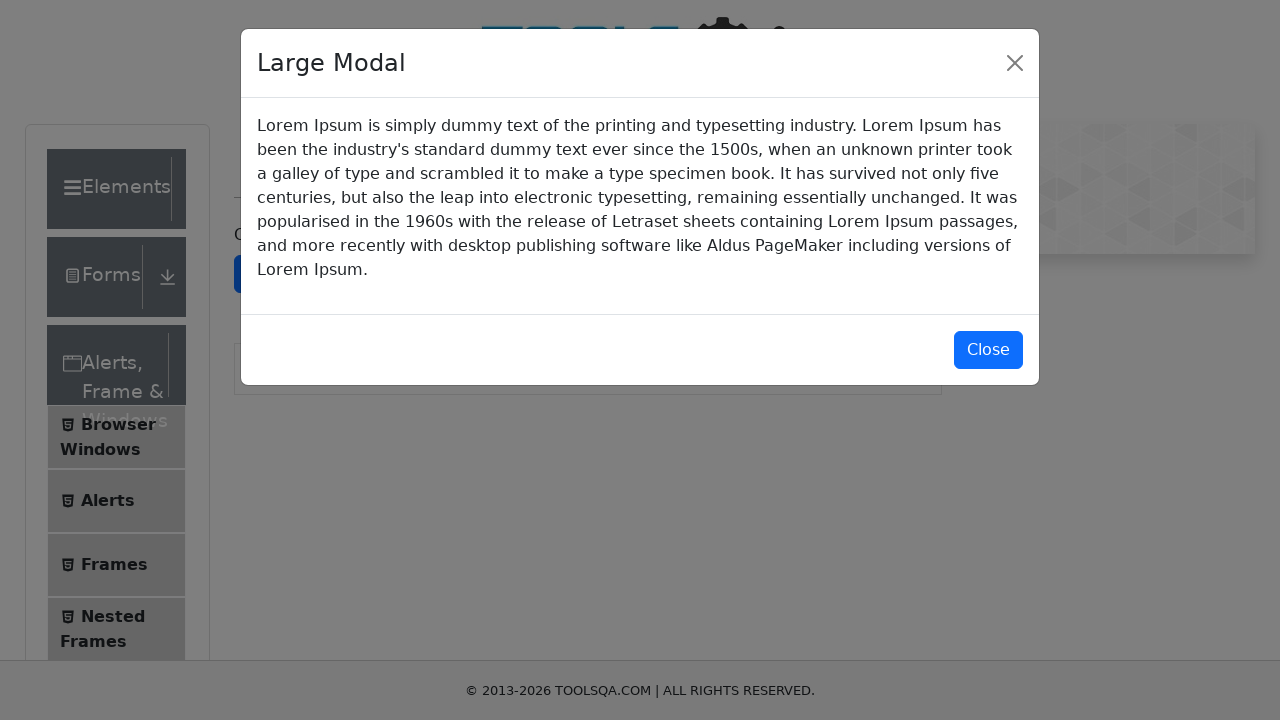

Clicked button to close large modal dialog at (988, 350) on #closeLargeModal
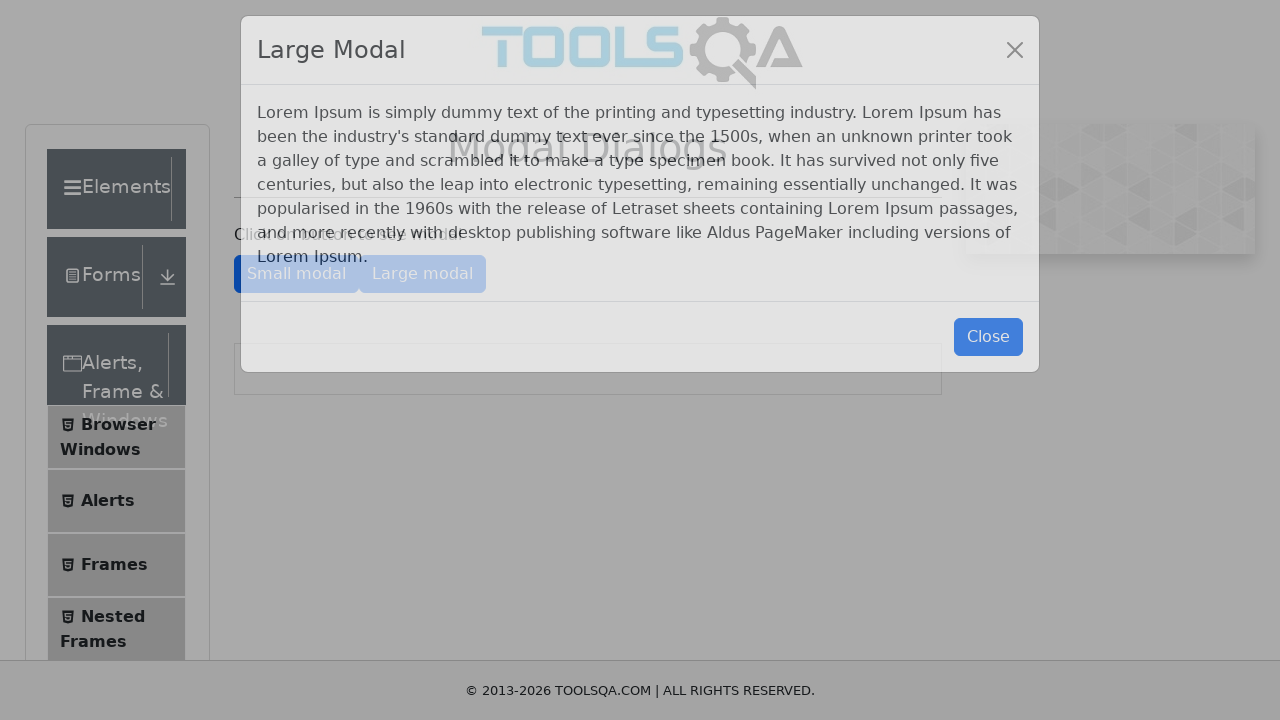

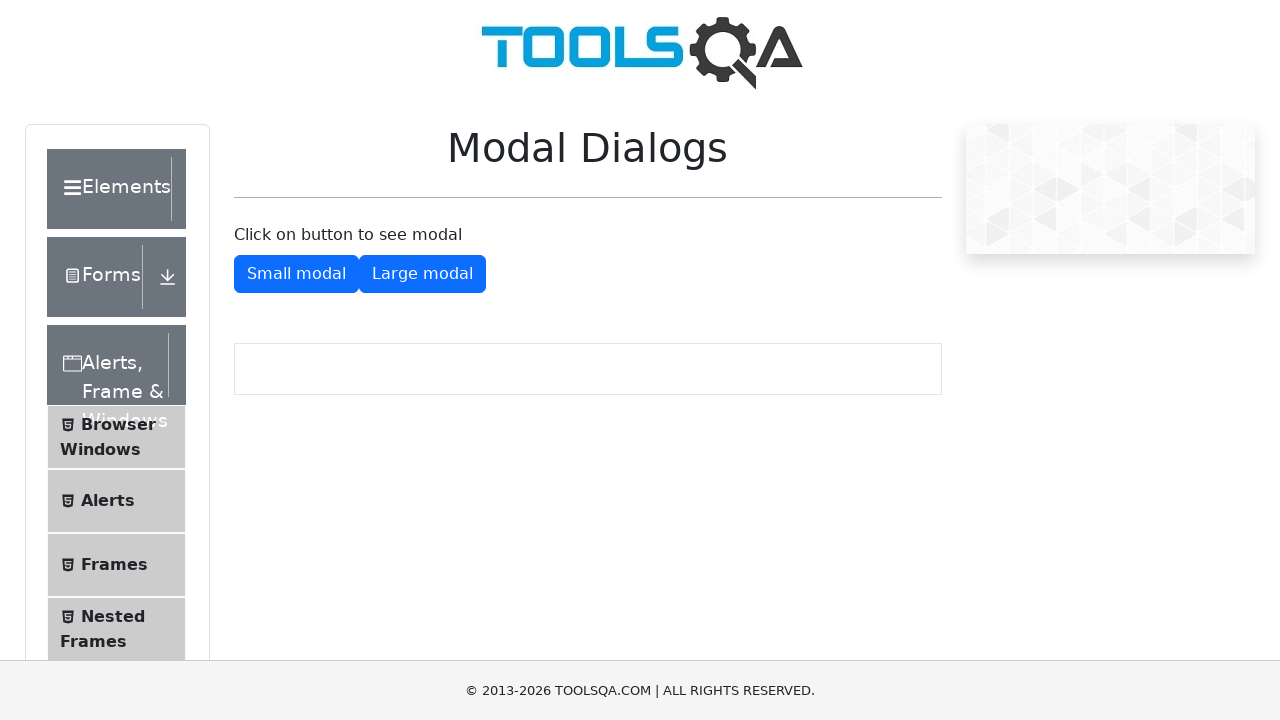